Tests the subscription functionality on the cart page by navigating to cart, scrolling to footer, entering an email address and subscribing to newsletter

Starting URL: http://automationexercise.com

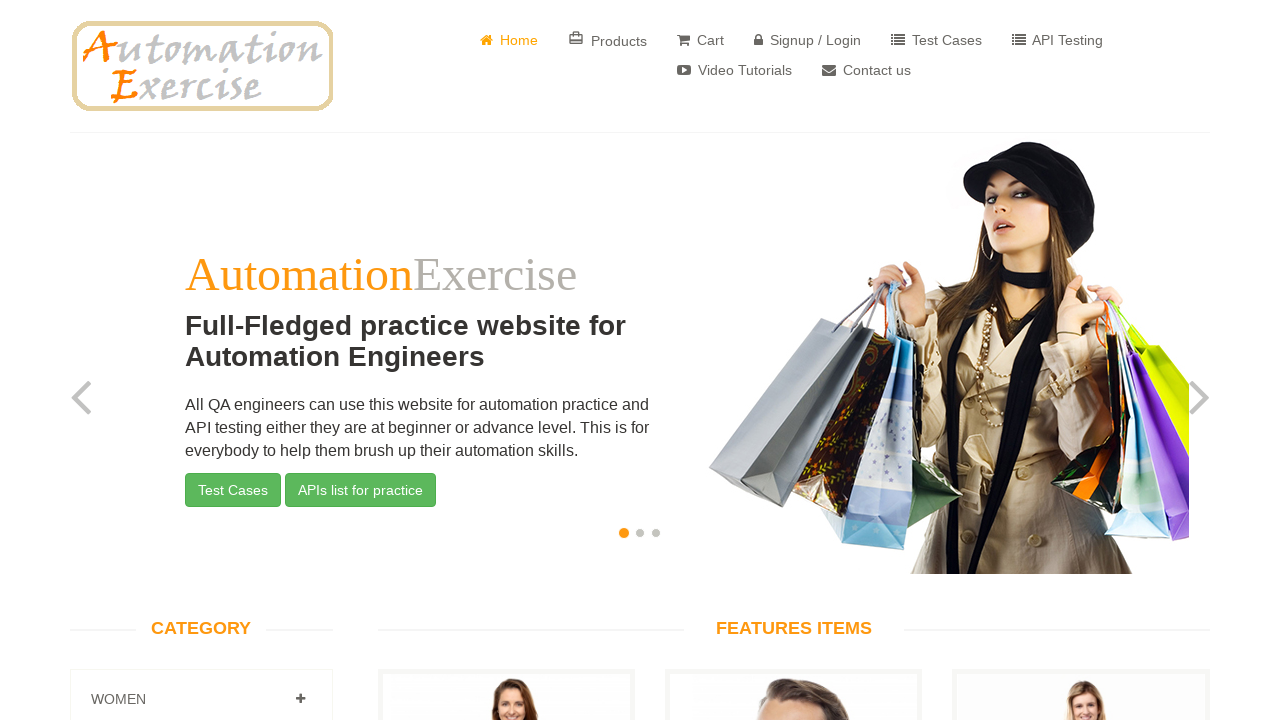

Clicked Cart button to navigate to cart page at (700, 40) on a:text('Cart')
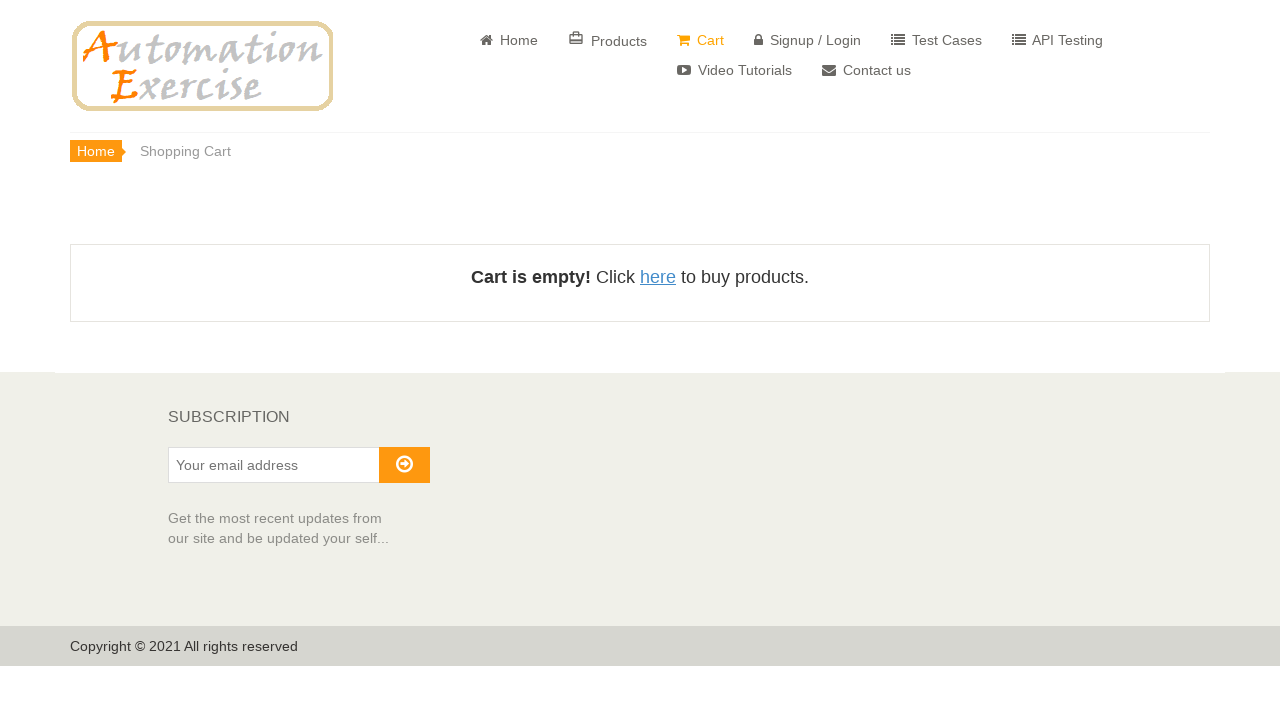

Scrolled down to footer section
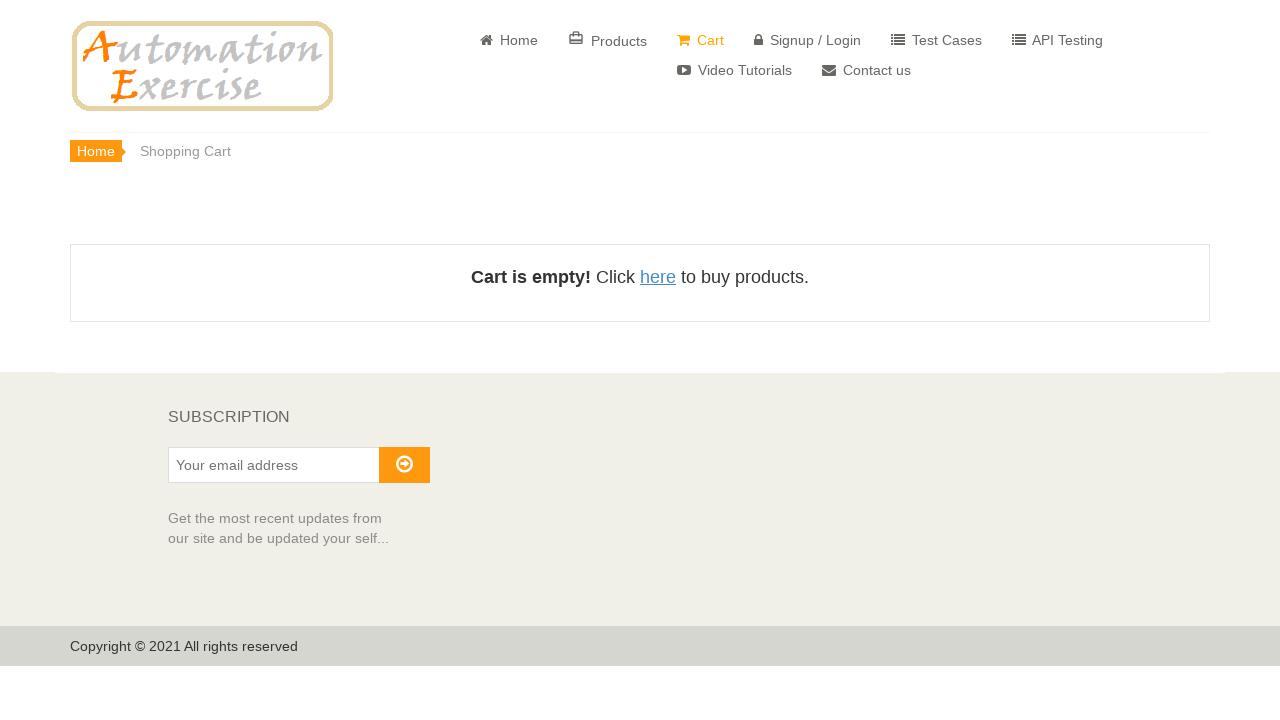

Entered email address 'testuser247@example.com' in subscription input on input[type='email']
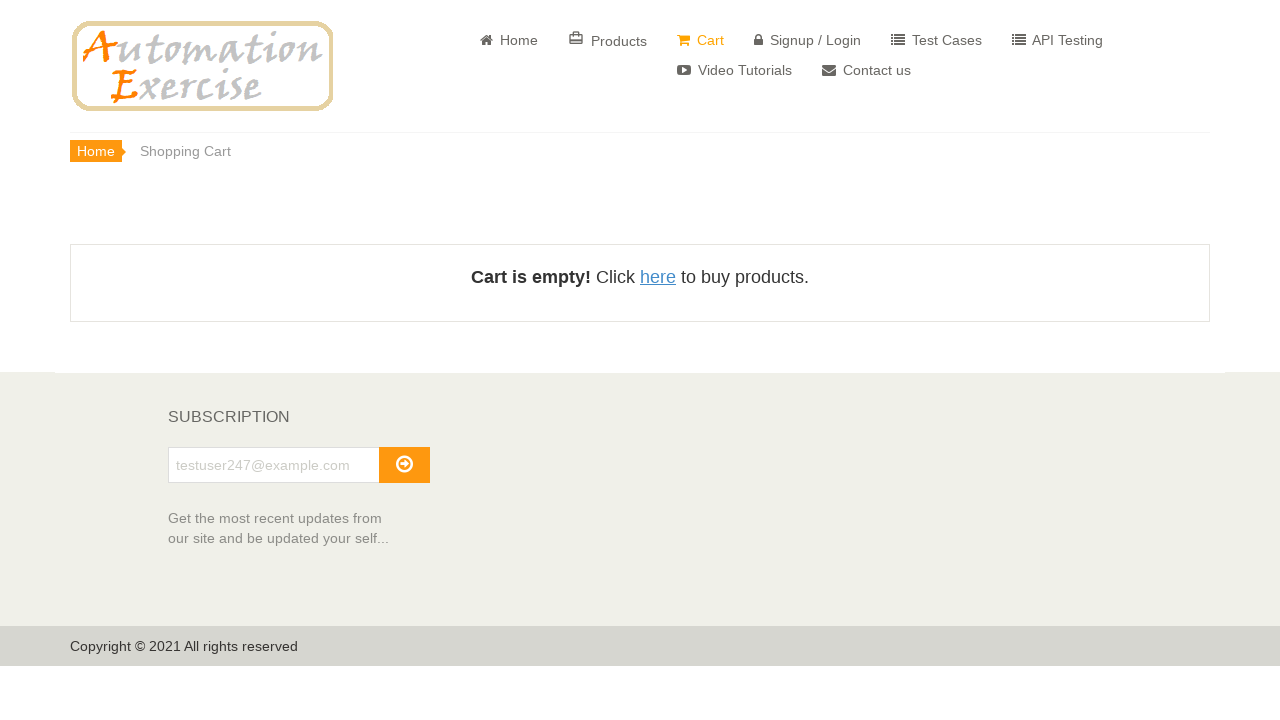

Clicked subscribe button at (404, 465) on button#subscribe
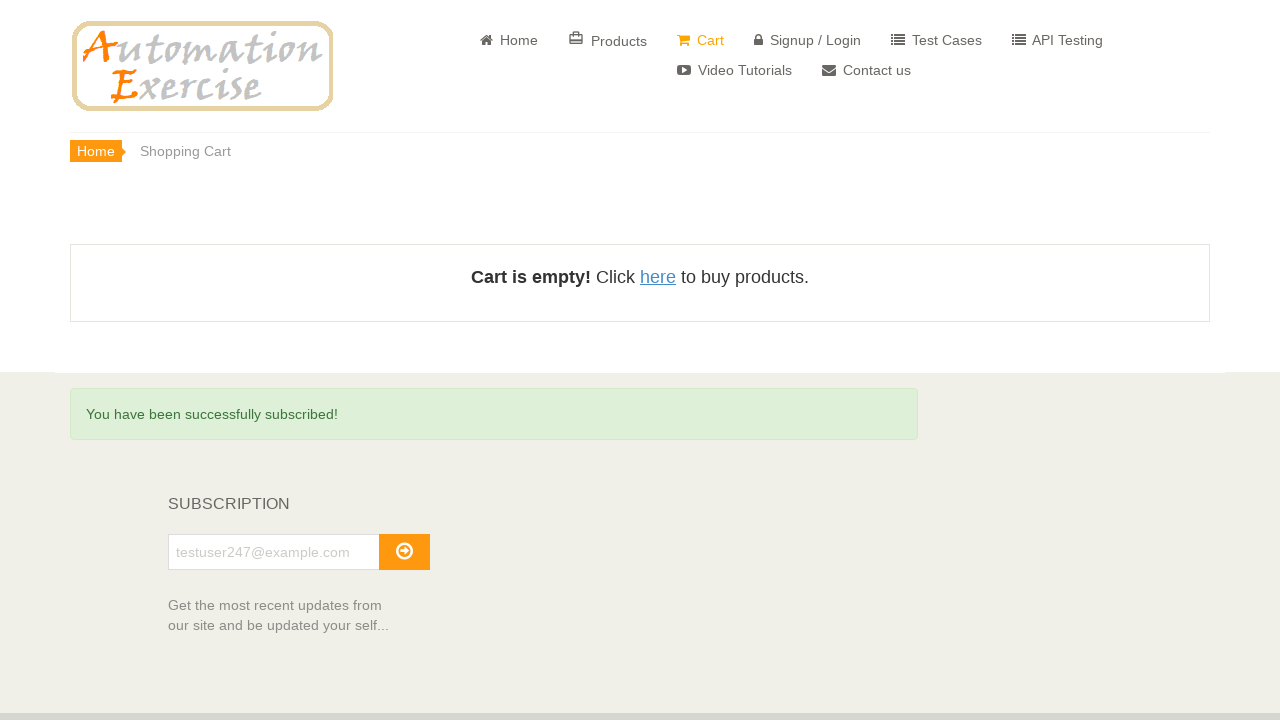

Subscription success message appeared
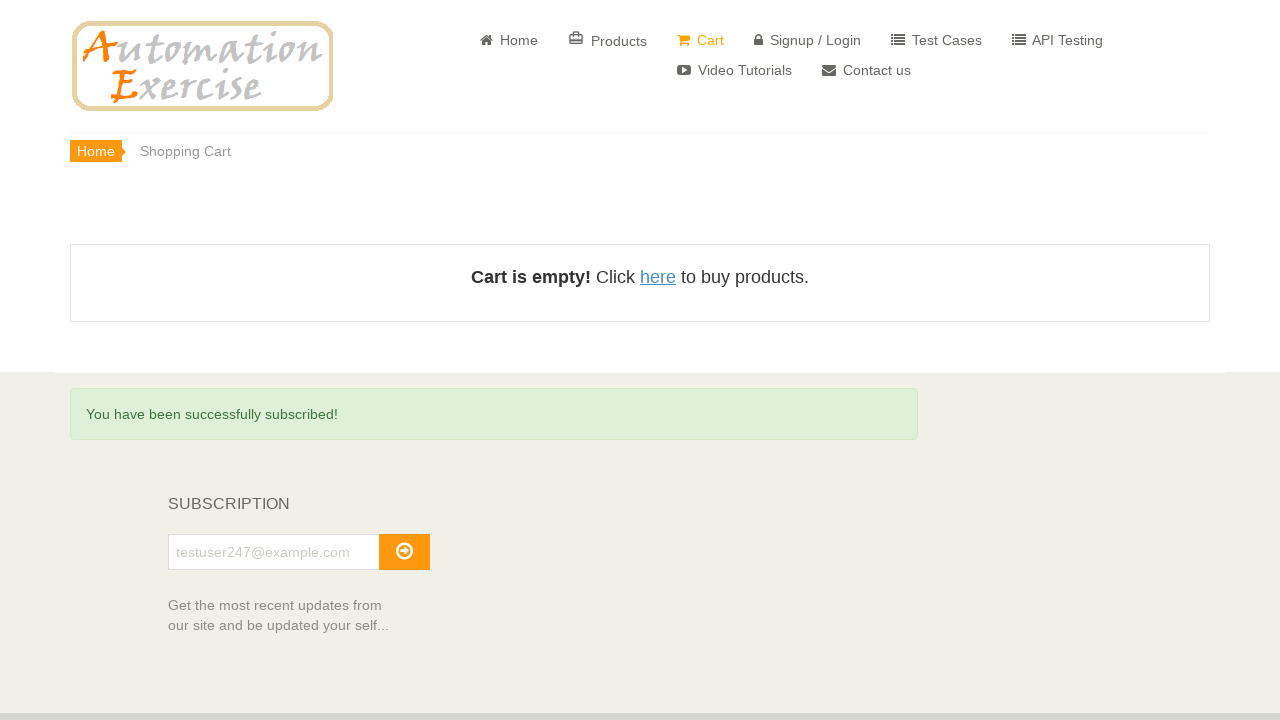

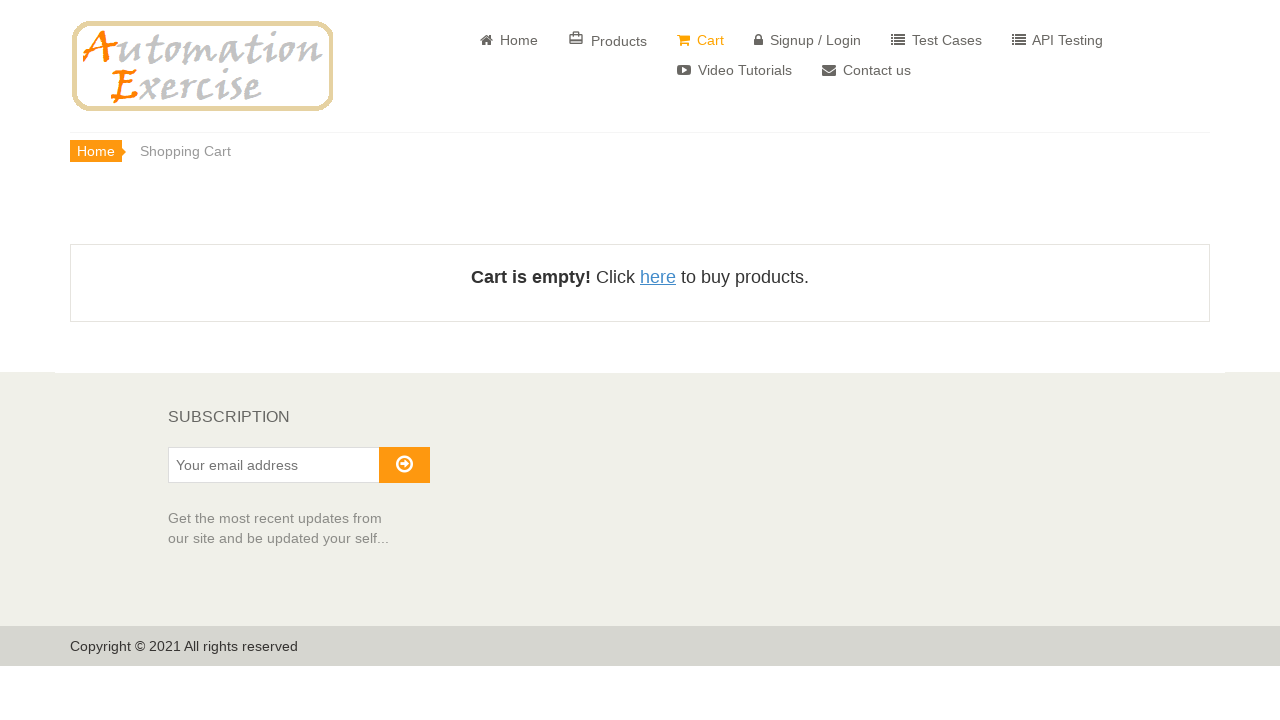